Tests tooltip functionality by hovering over different elements (button, text field, and links) and verifying that tooltips appear

Starting URL: http://demoqa.com/tool-tips

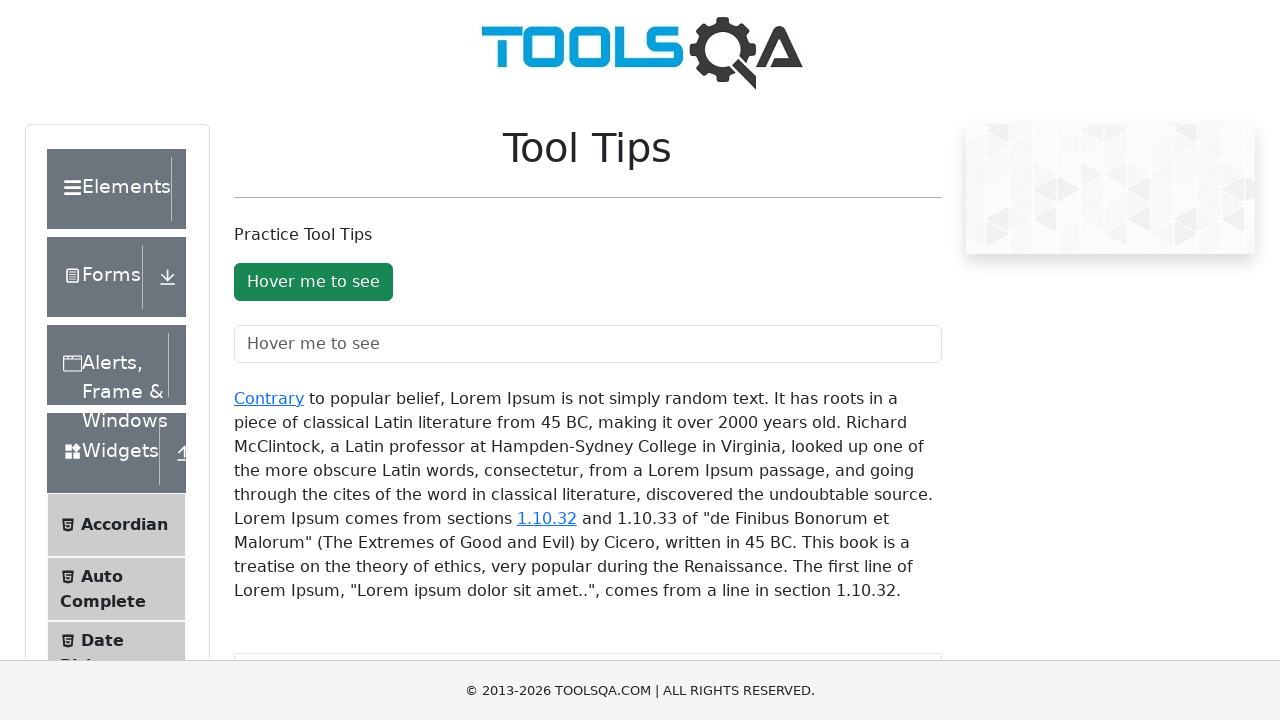

Hovered over tooltip button at (313, 282) on xpath=//*[@id='toolTipButton']
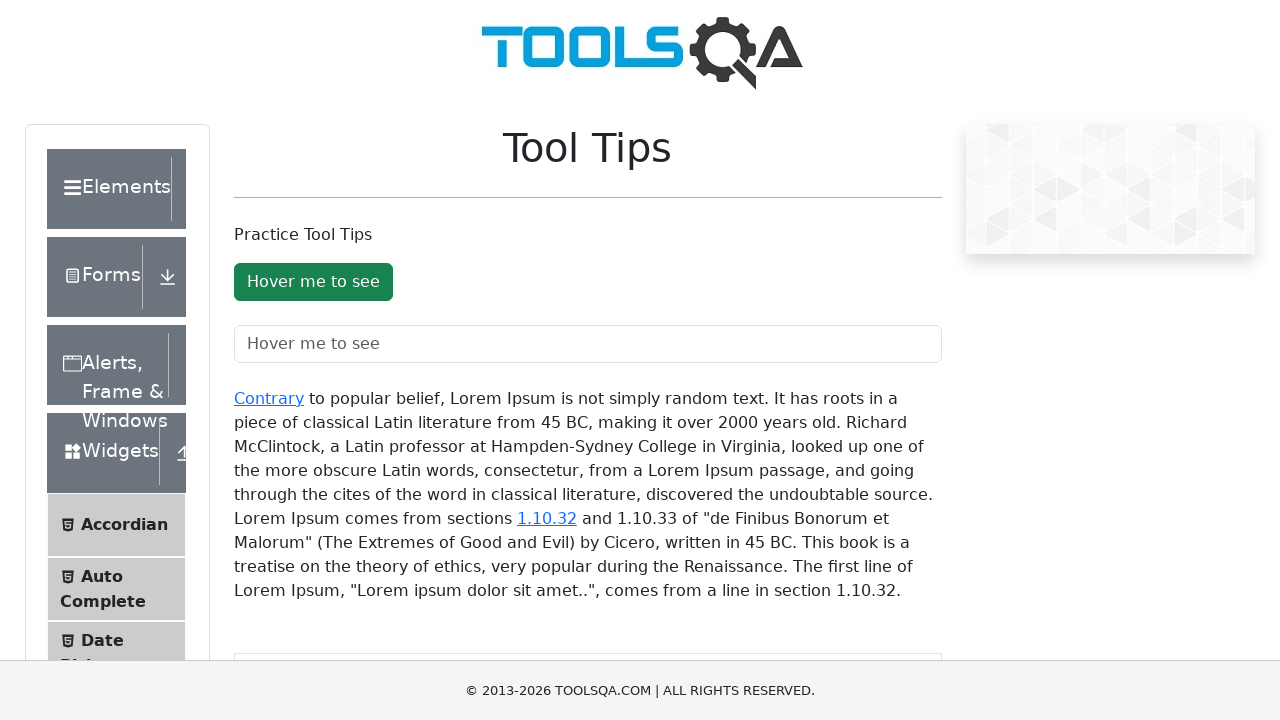

Tooltip appeared above button
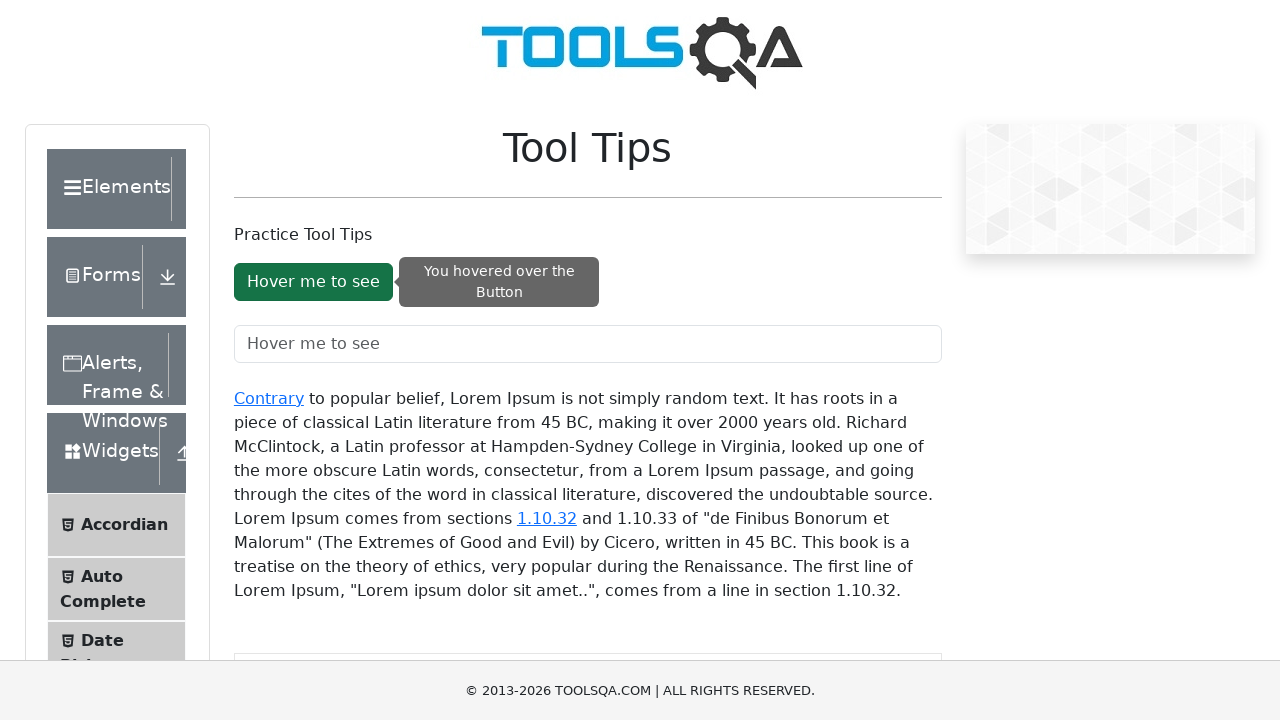

Hovered over tooltip text field at (588, 344) on xpath=//*[@id='toolTipTextField']
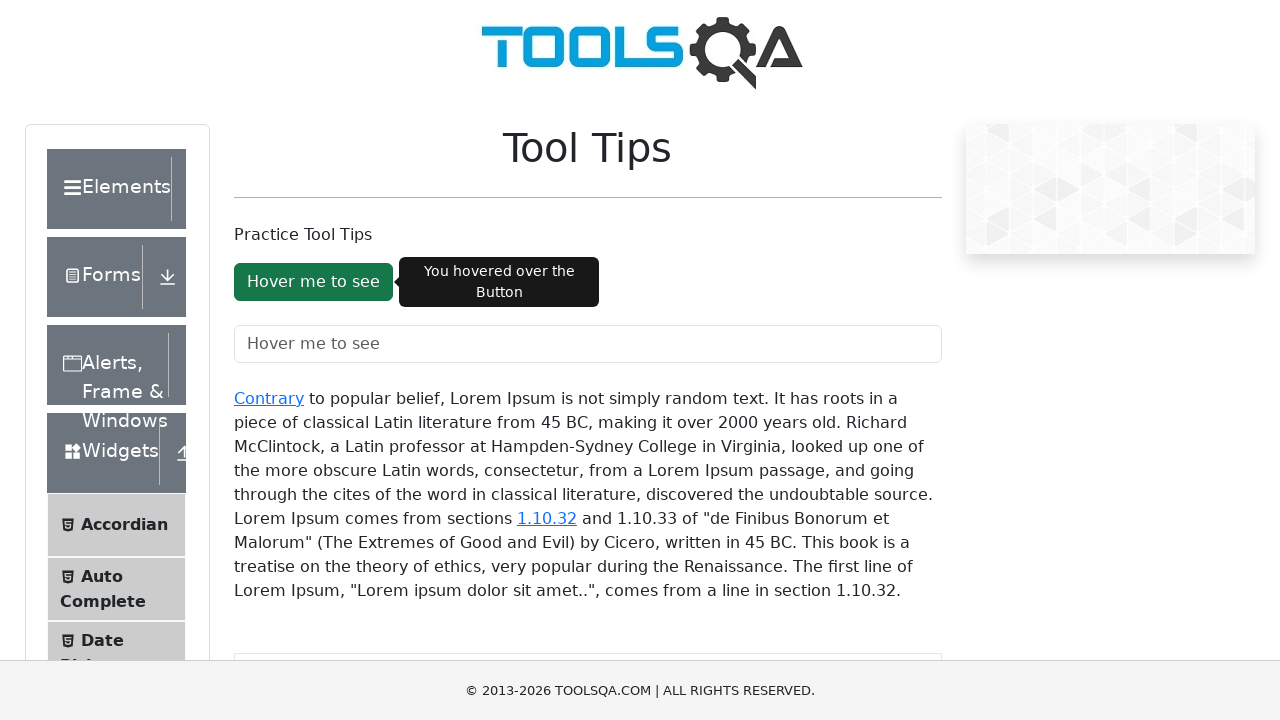

Tooltip appeared above text field
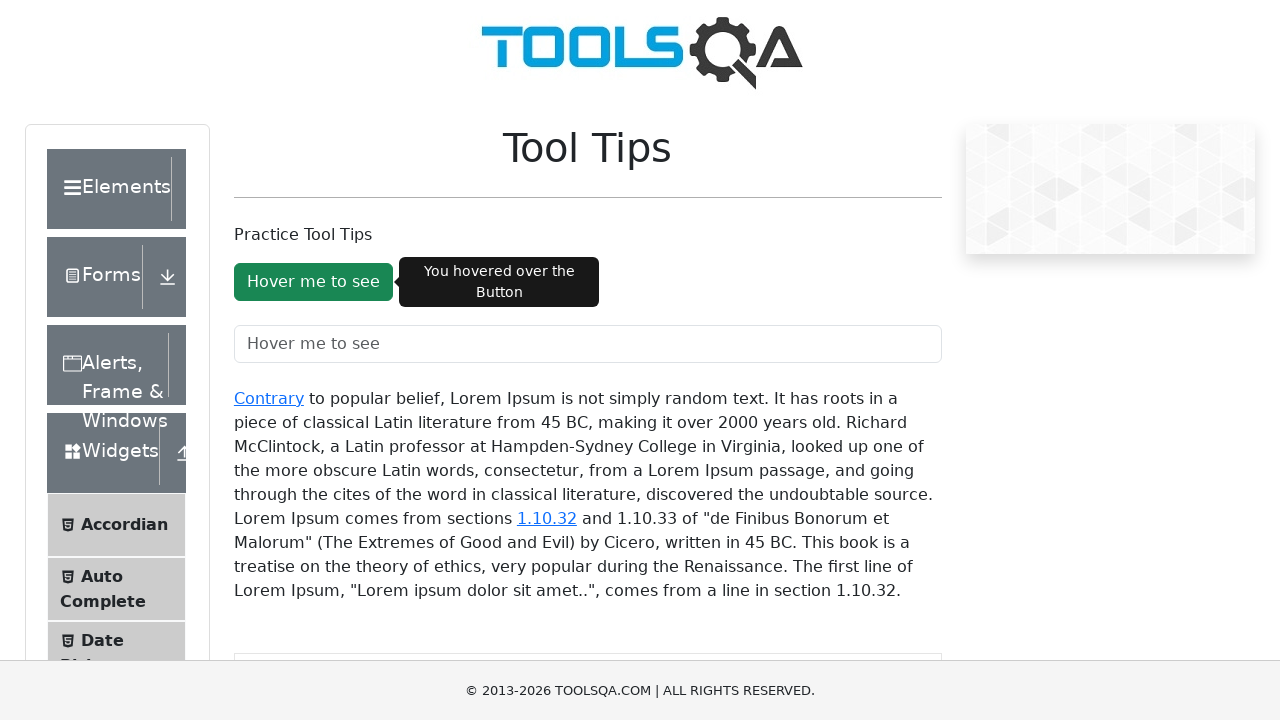

Hovered over 'Contrary' link at (269, 398) on xpath=//*[@id='texToolTopContainer']/a[1]
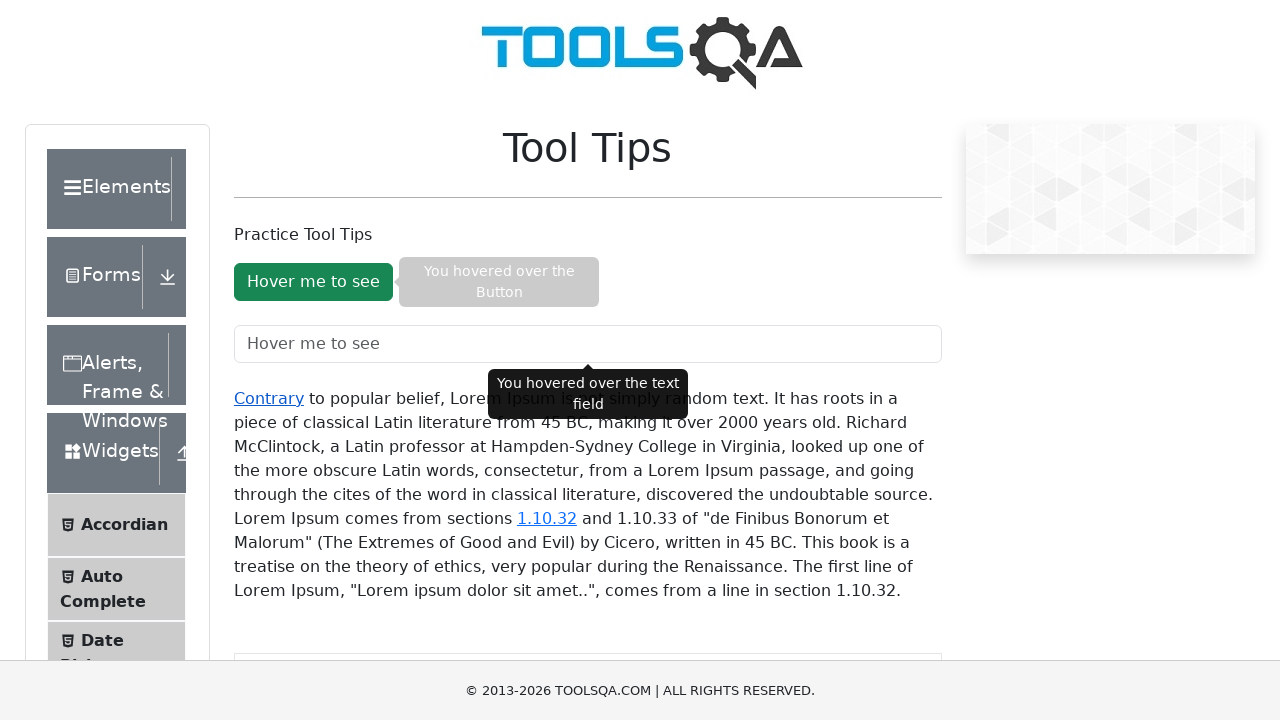

Tooltip appeared above 'Contrary' link
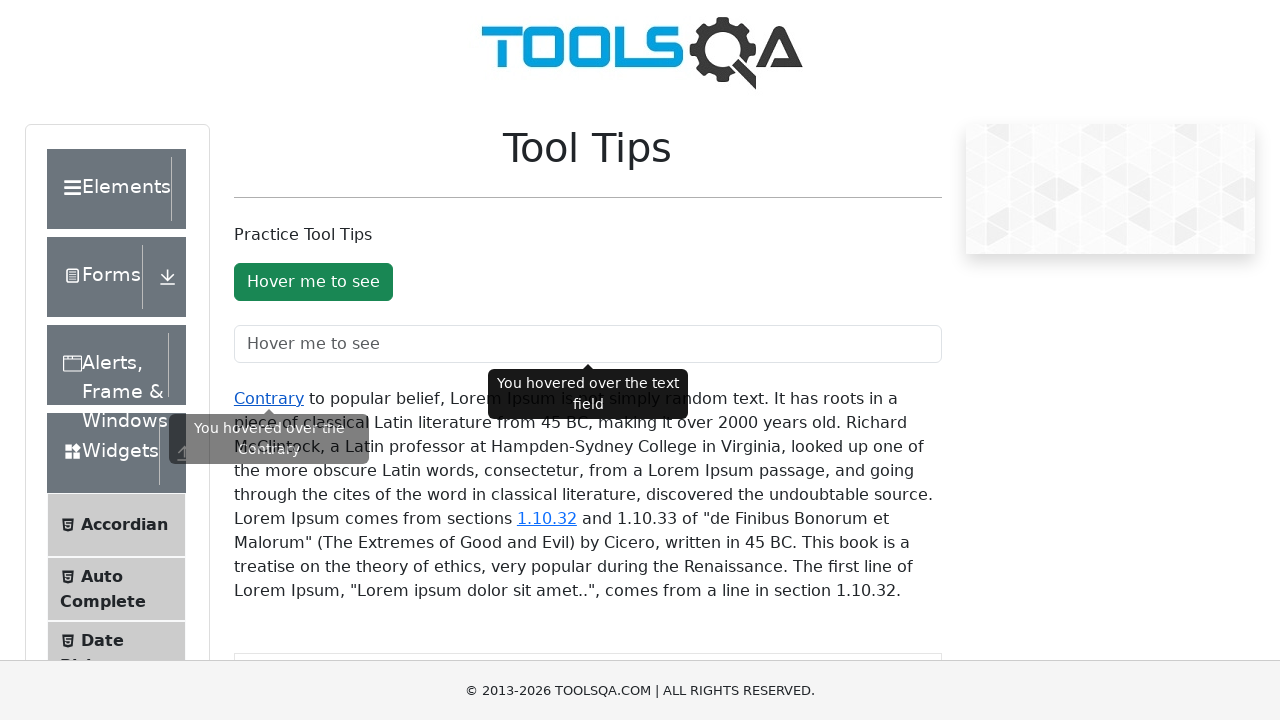

Hovered over '1.10.32' link at (547, 518) on xpath=//*[@id='texToolTopContainer']/a[2]
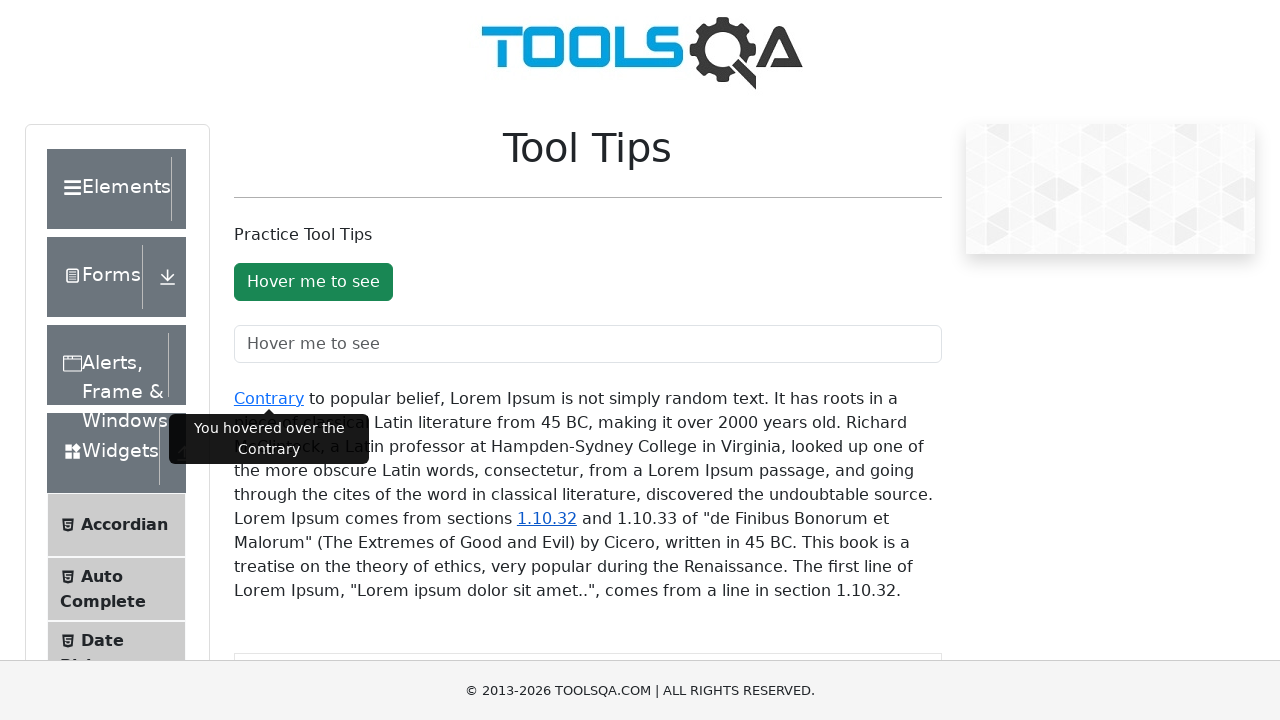

Tooltip appeared above '1.10.32' link
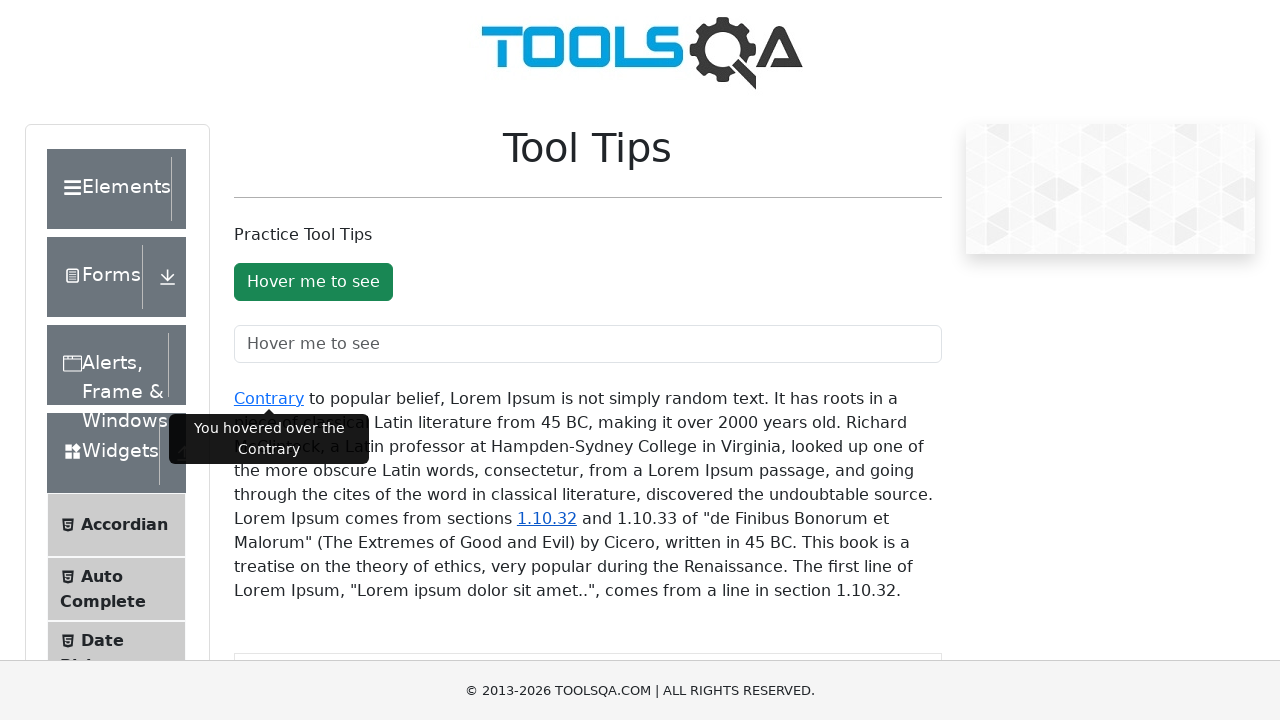

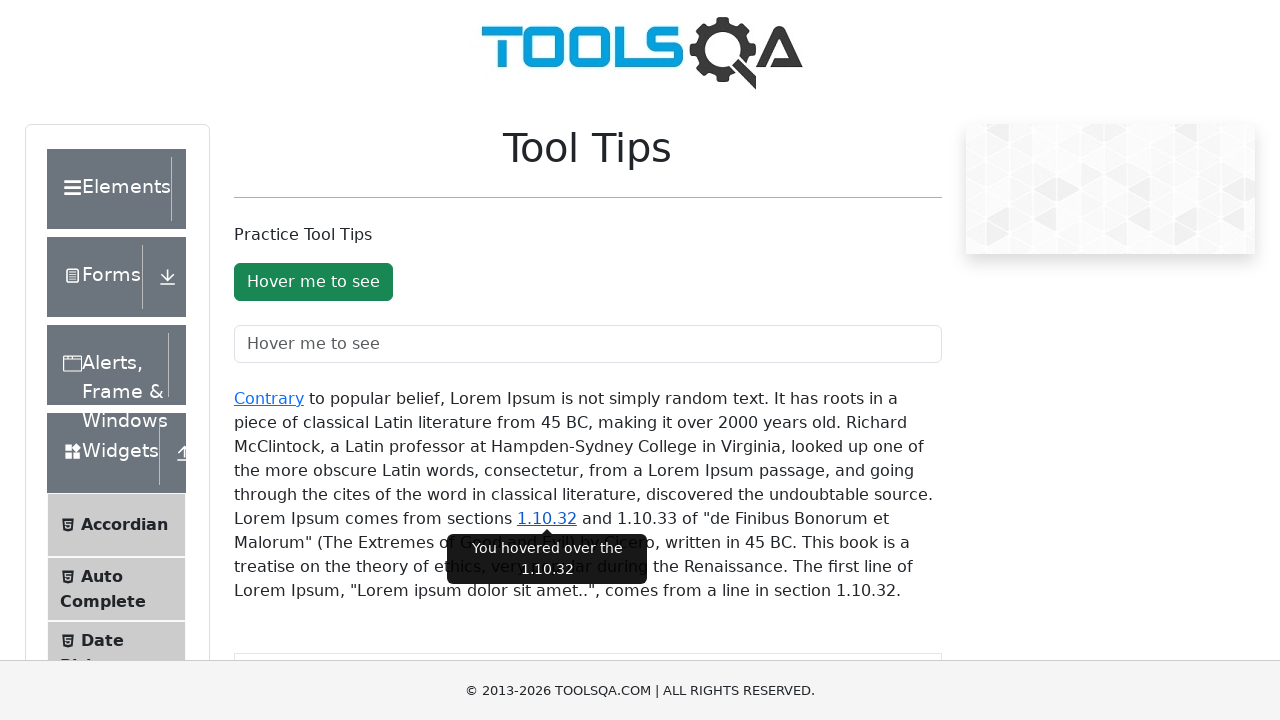